Tests scrolling functionality on Revature website by scrolling to the bottom of the page

Starting URL: https://www.revature.com/

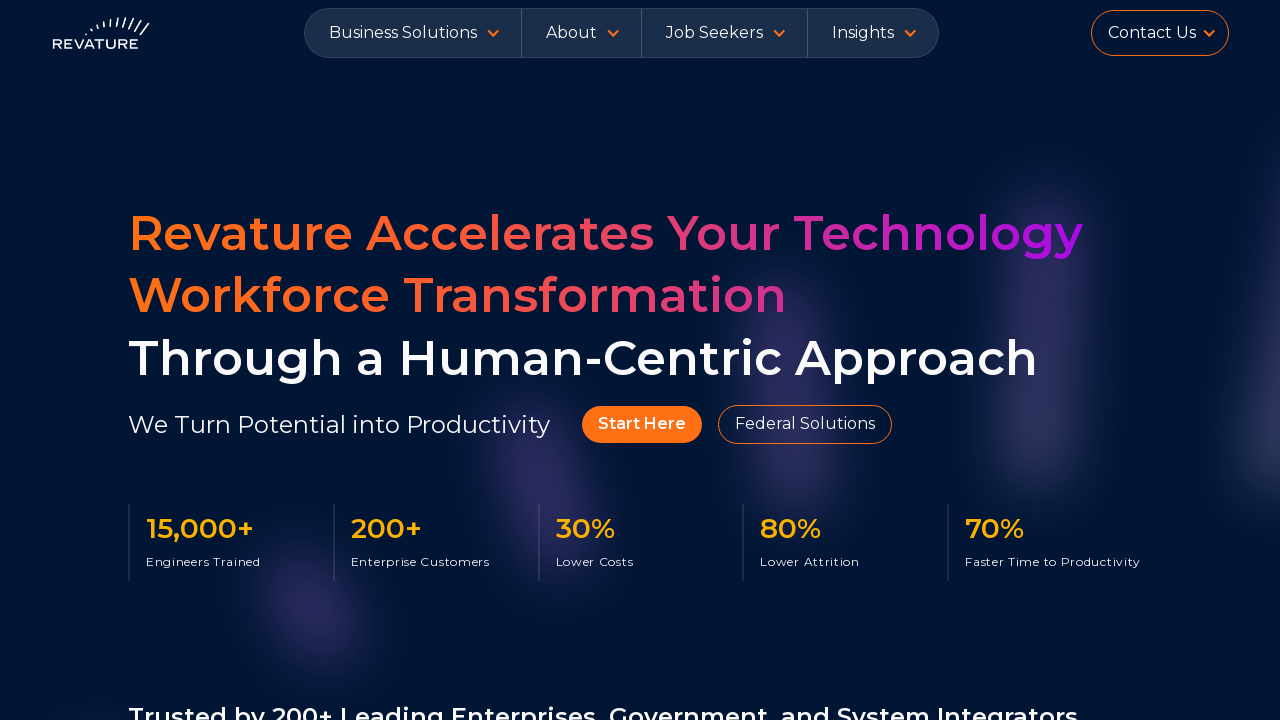

Scrolled to bottom of Revature website
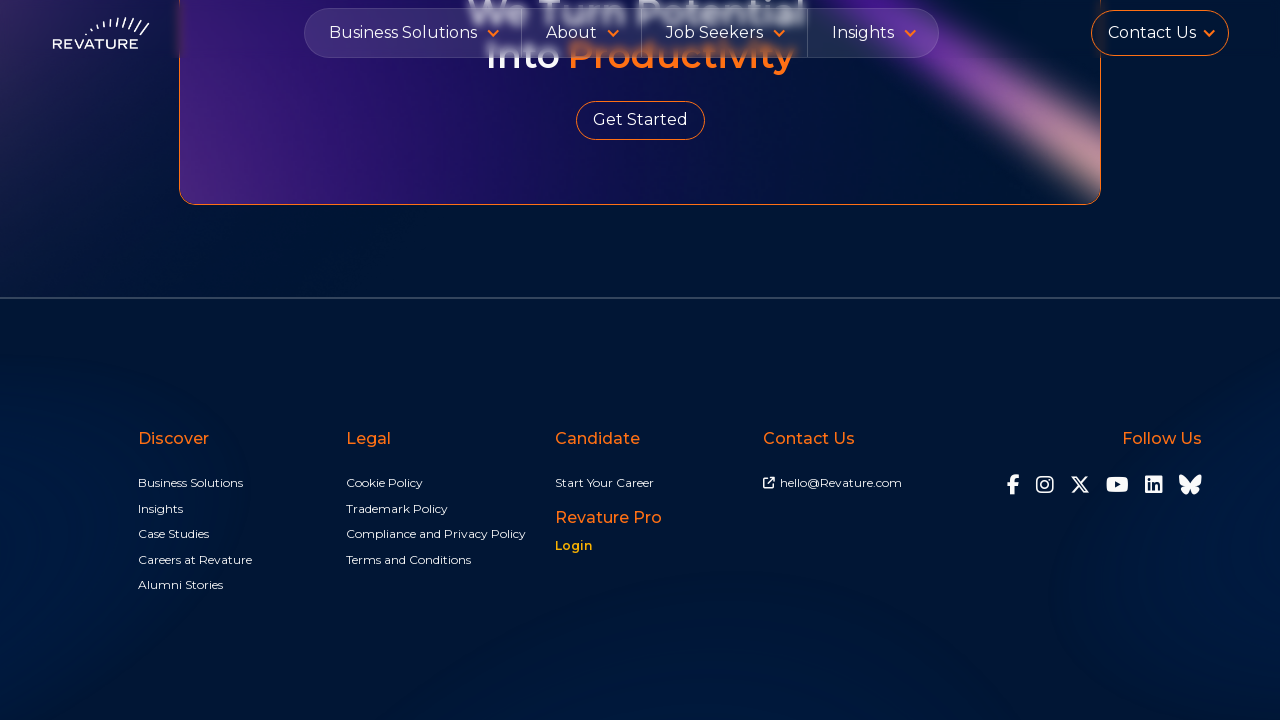

Reloaded the page
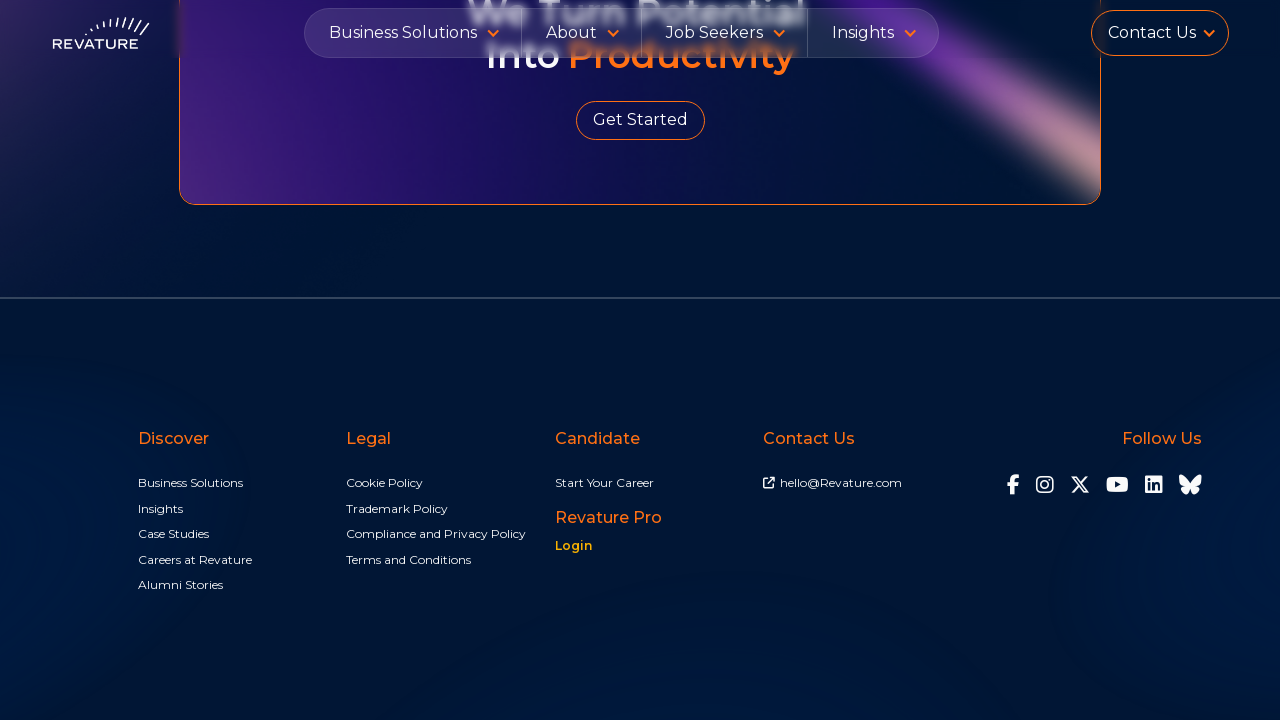

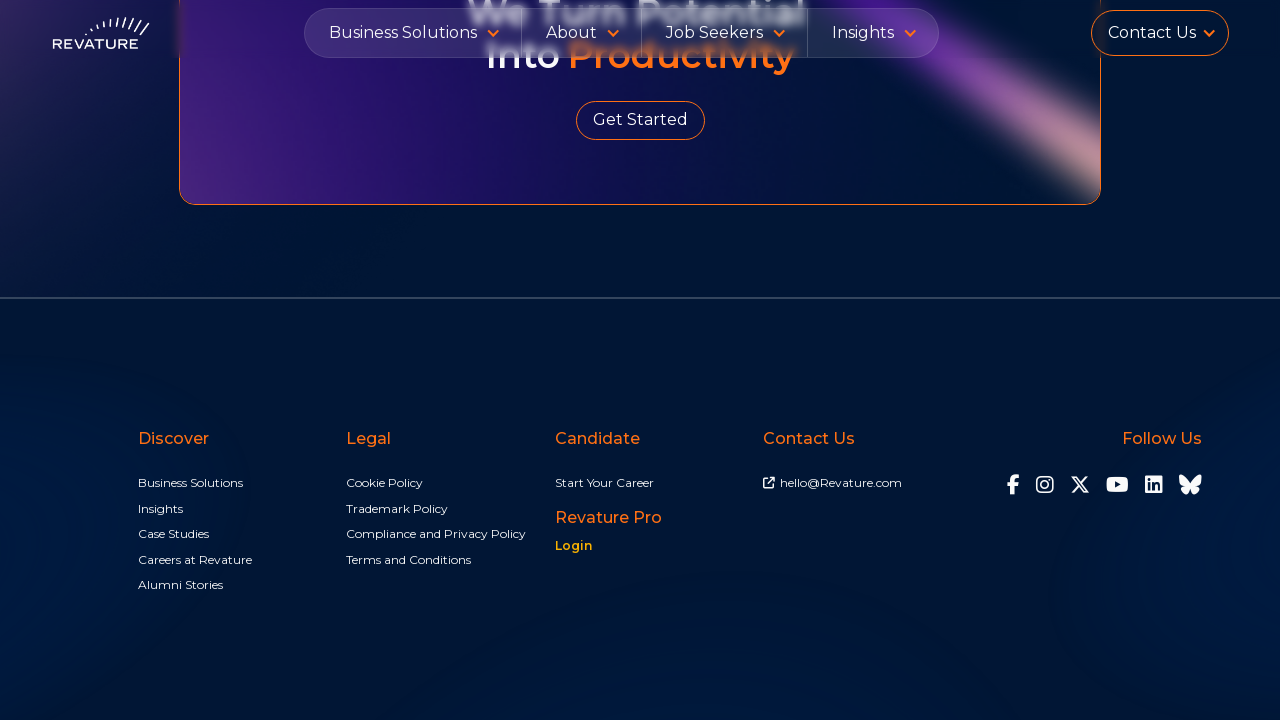